Tests HTML5 form validation messages by attempting to submit forms with missing or invalid data

Starting URL: https://automationfc.github.io/html5/index.html

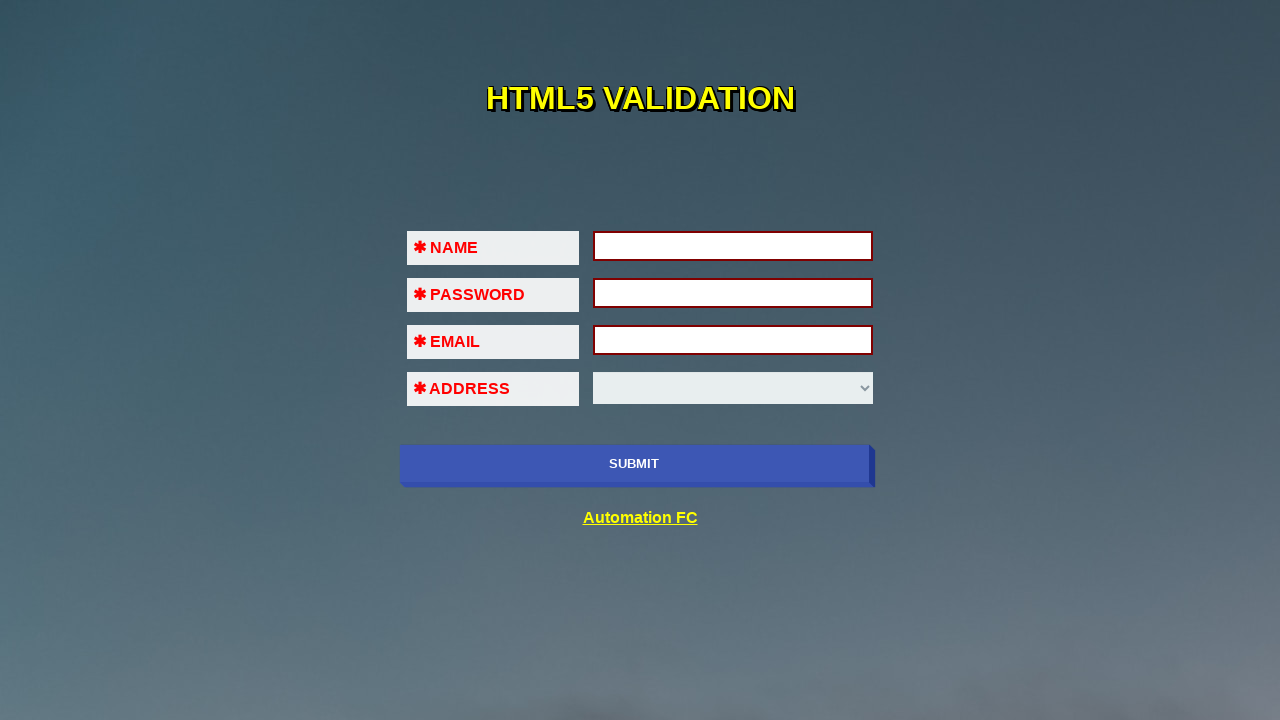

Clicked submit button without filling any fields to trigger validation at (634, 464) on xpath=//input[@type='submit']
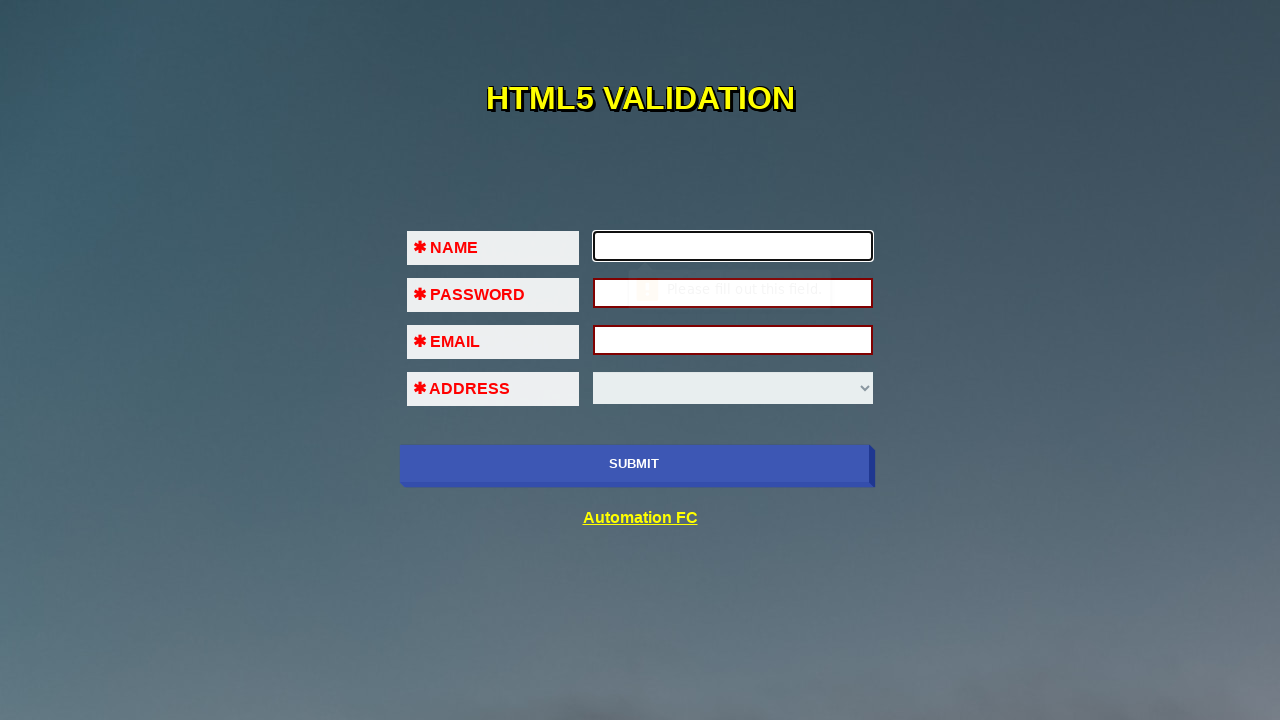

Filled name field with 'testuser' on //input[@id='fname']
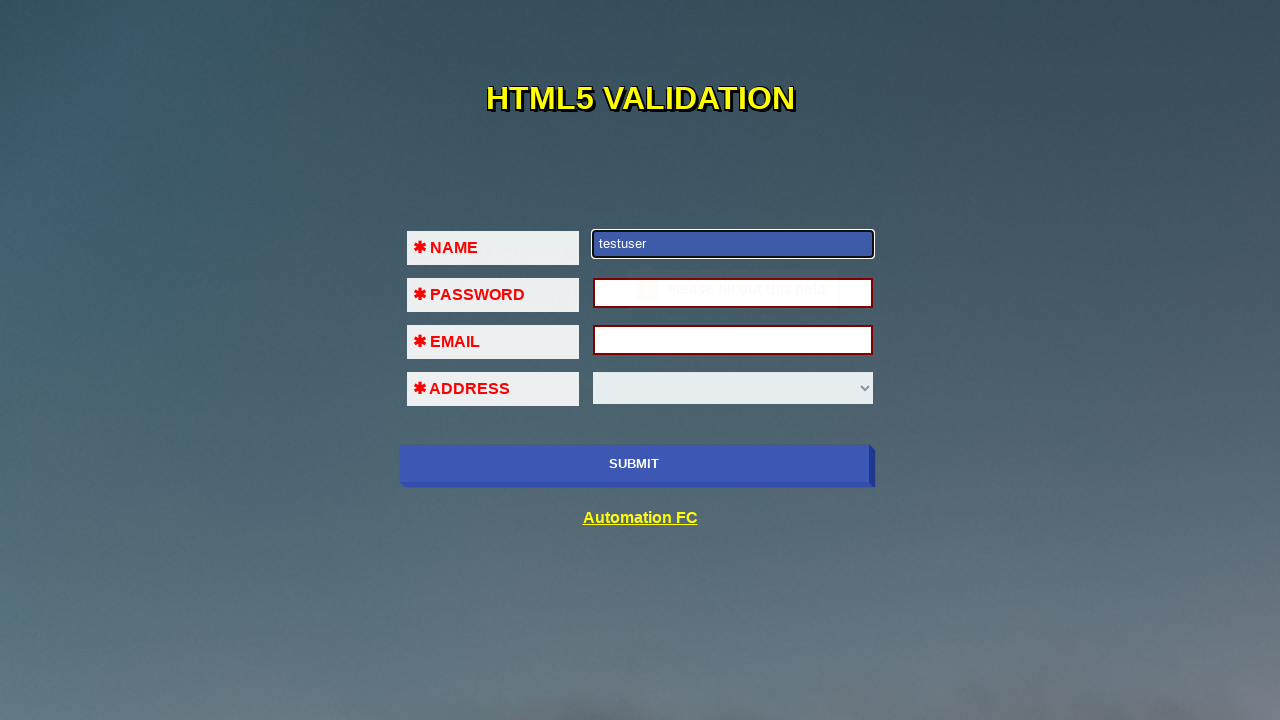

Clicked submit button after filling name field at (634, 464) on xpath=//input[@type='submit']
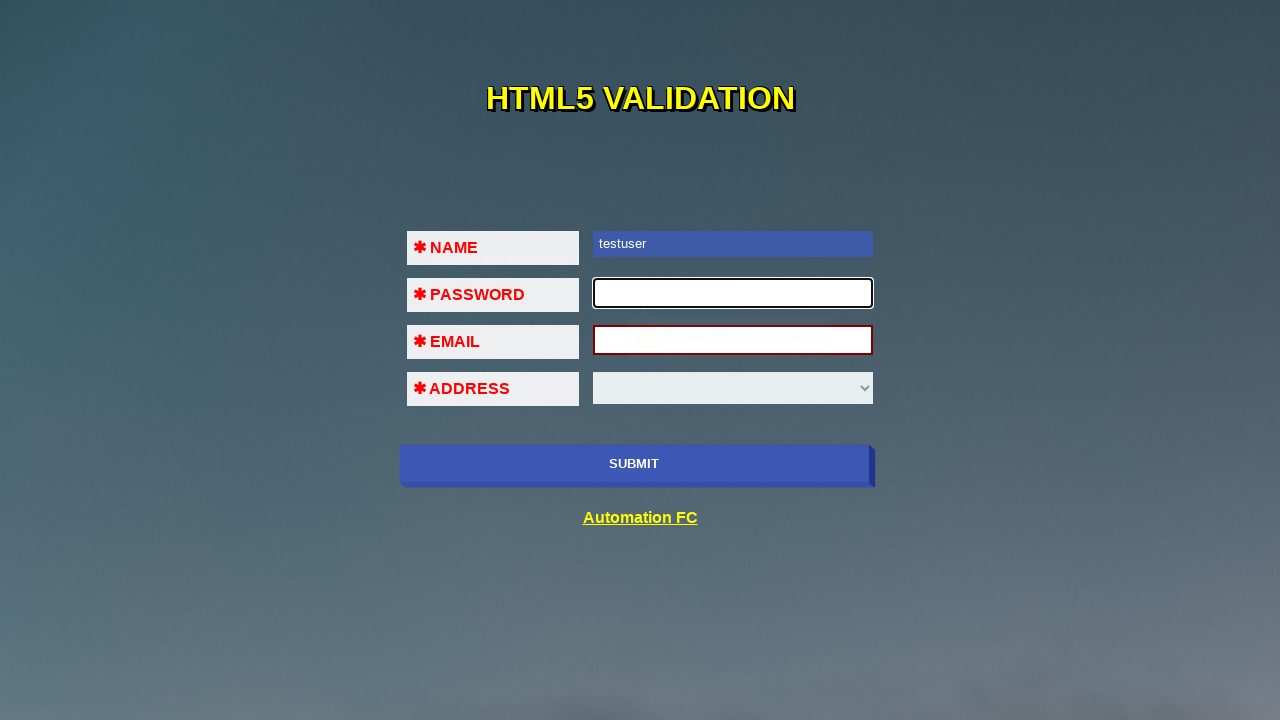

Filled password field with '12345678' on //input[@id='pass']
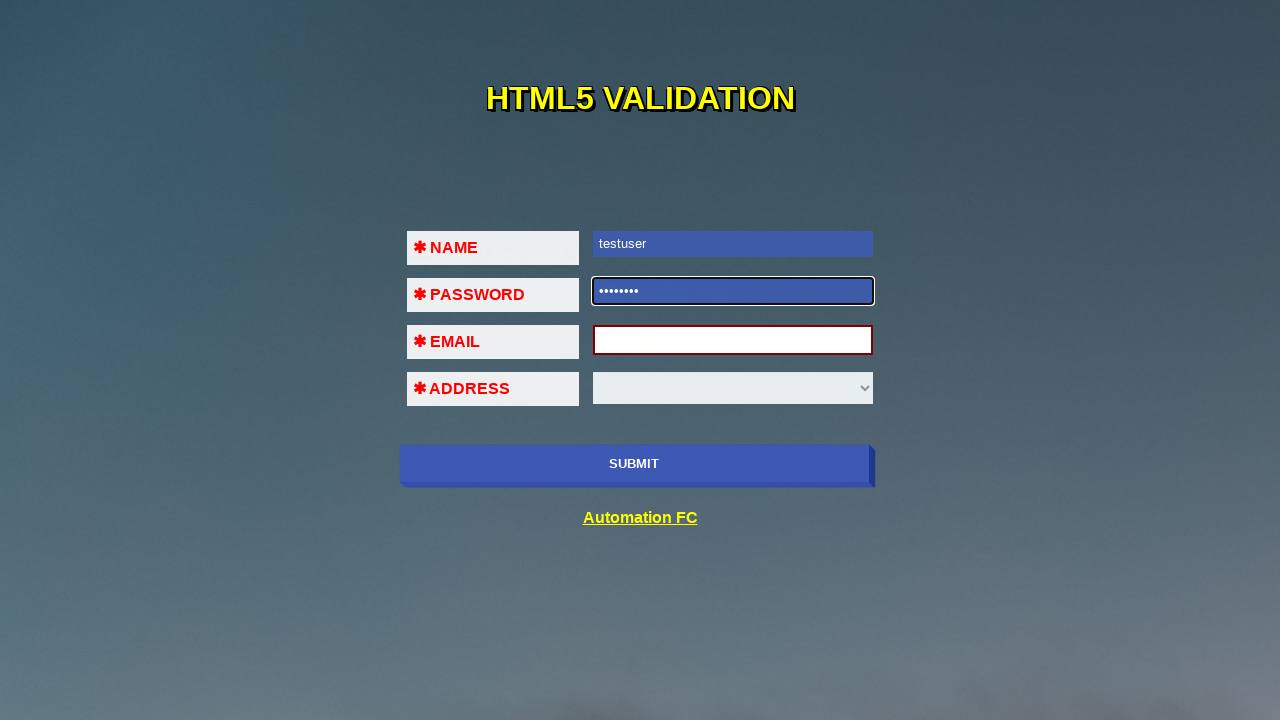

Clicked submit button after filling password field at (634, 464) on xpath=//input[@type='submit']
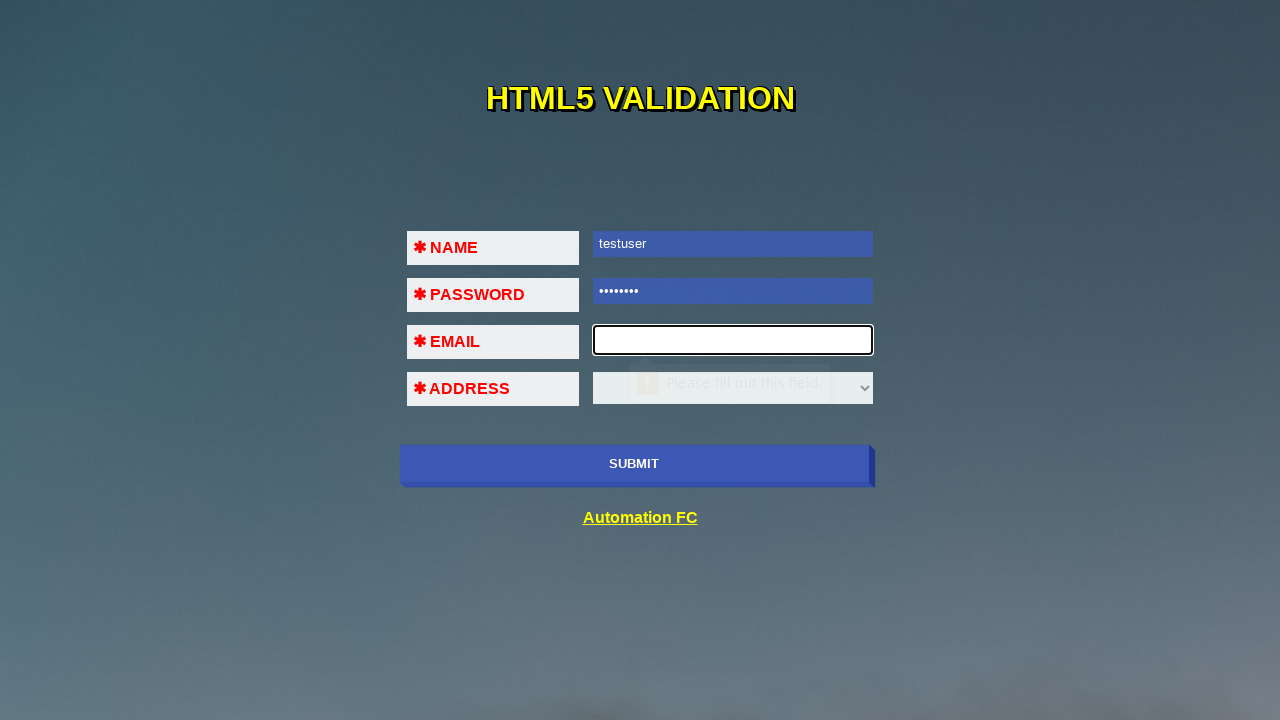

Filled email field with invalid format '12345678' on //input[@id='em']
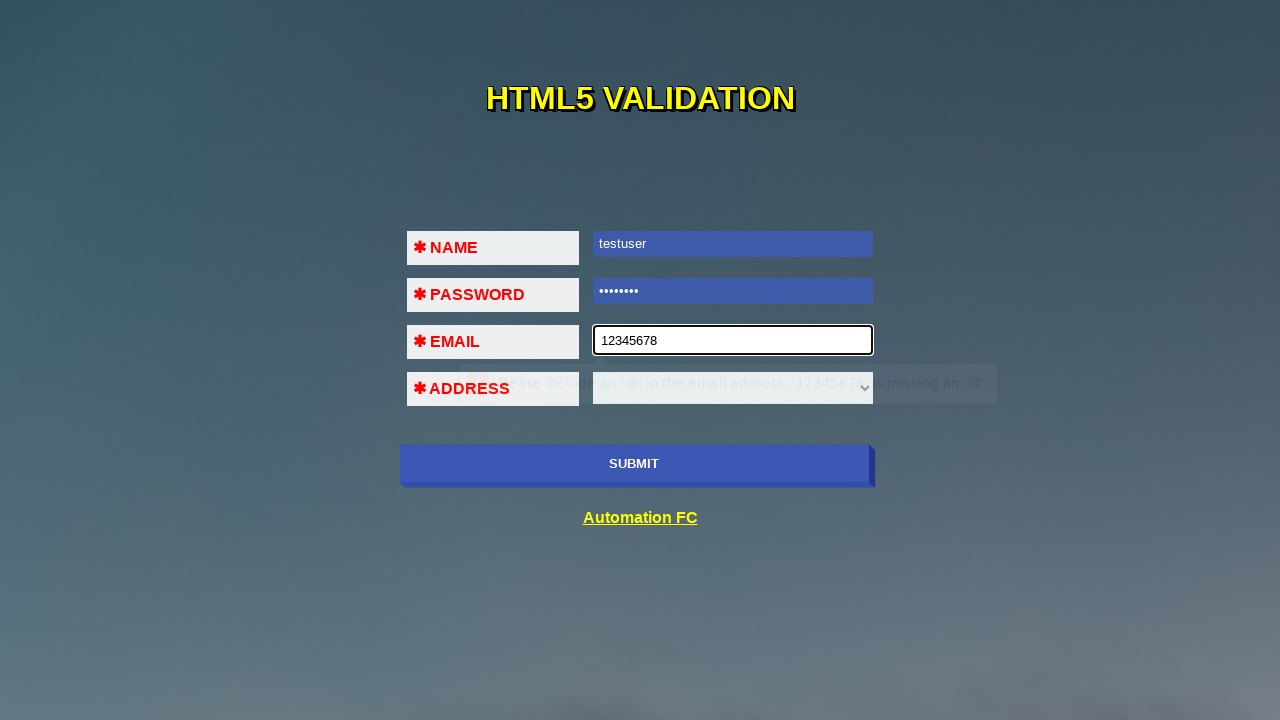

Clicked submit button with invalid email format at (634, 464) on xpath=//input[@type='submit']
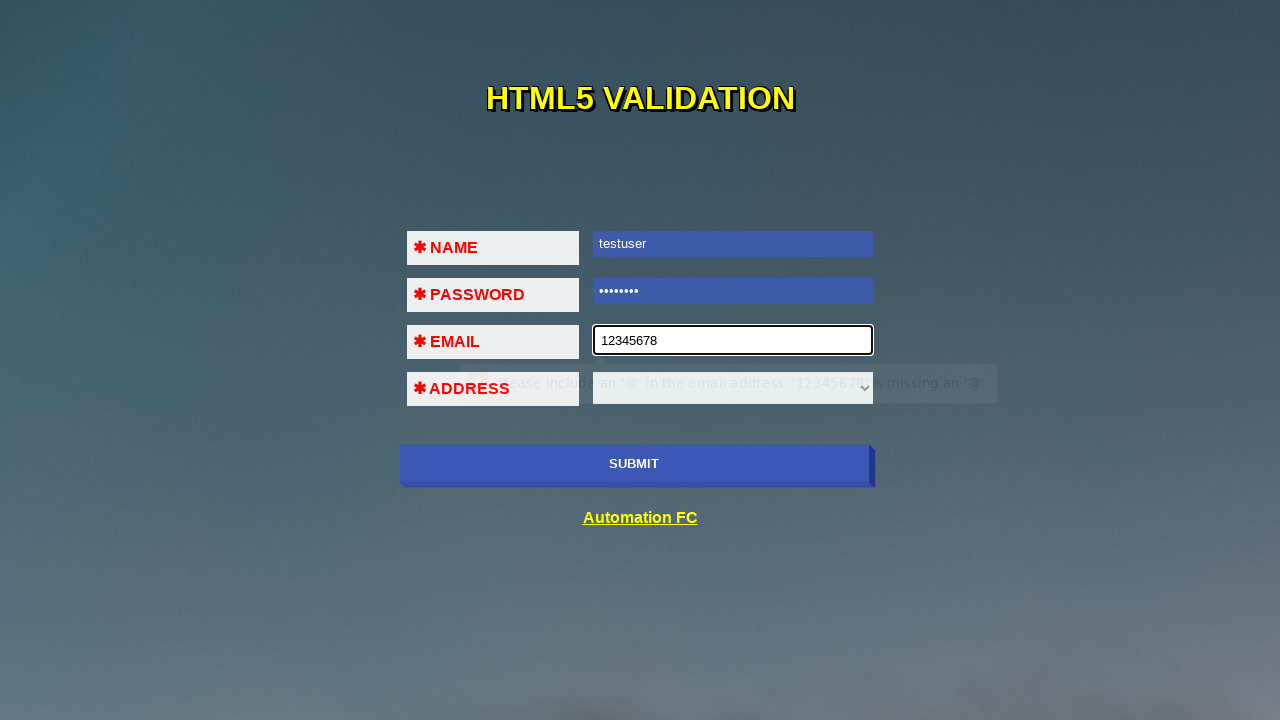

Filled email field with partially valid format '1234@5678' on //input[@id='em']
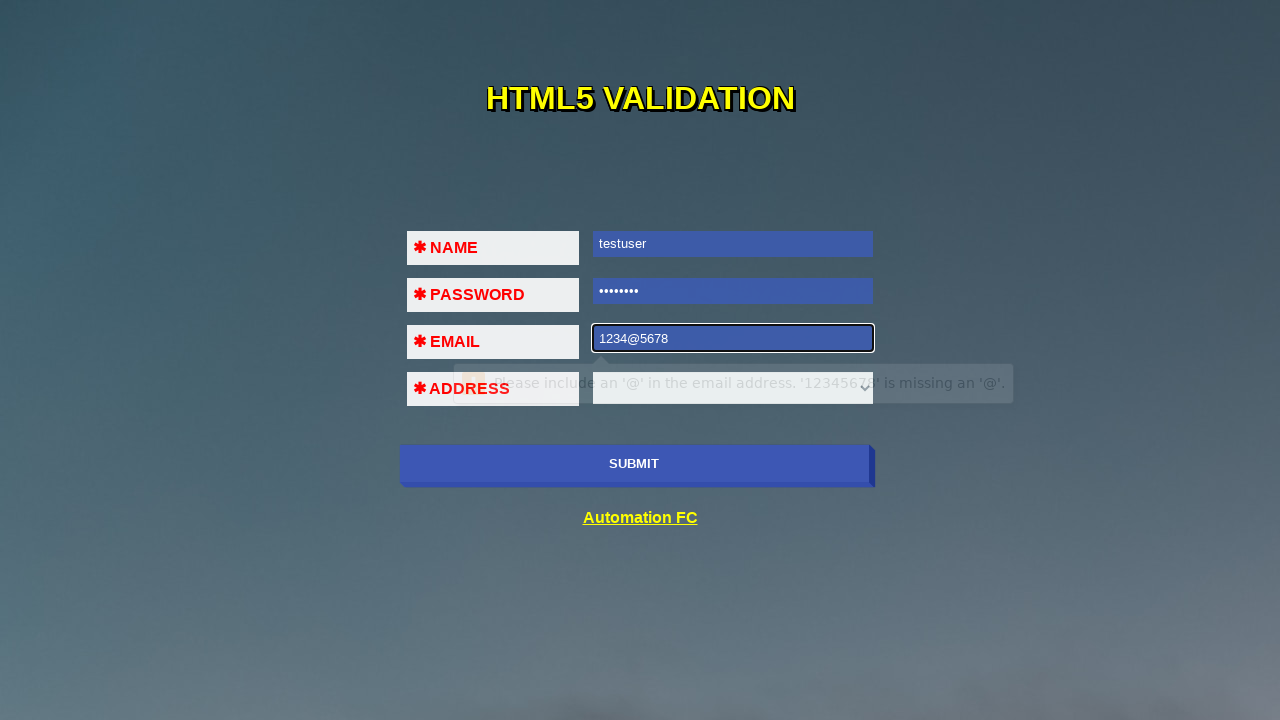

Clicked submit button with partially valid email format at (634, 464) on xpath=//input[@type='submit']
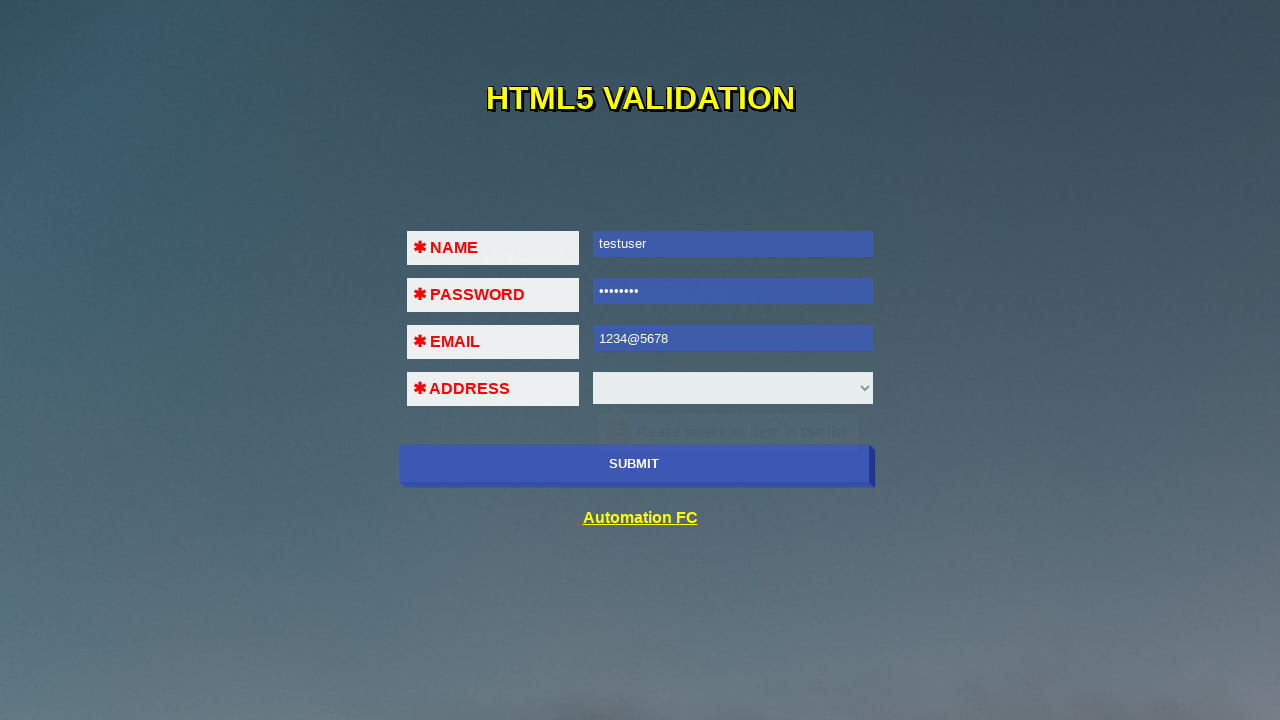

Filled email field with valid format 'testuser@gmail.com' on //input[@id='em']
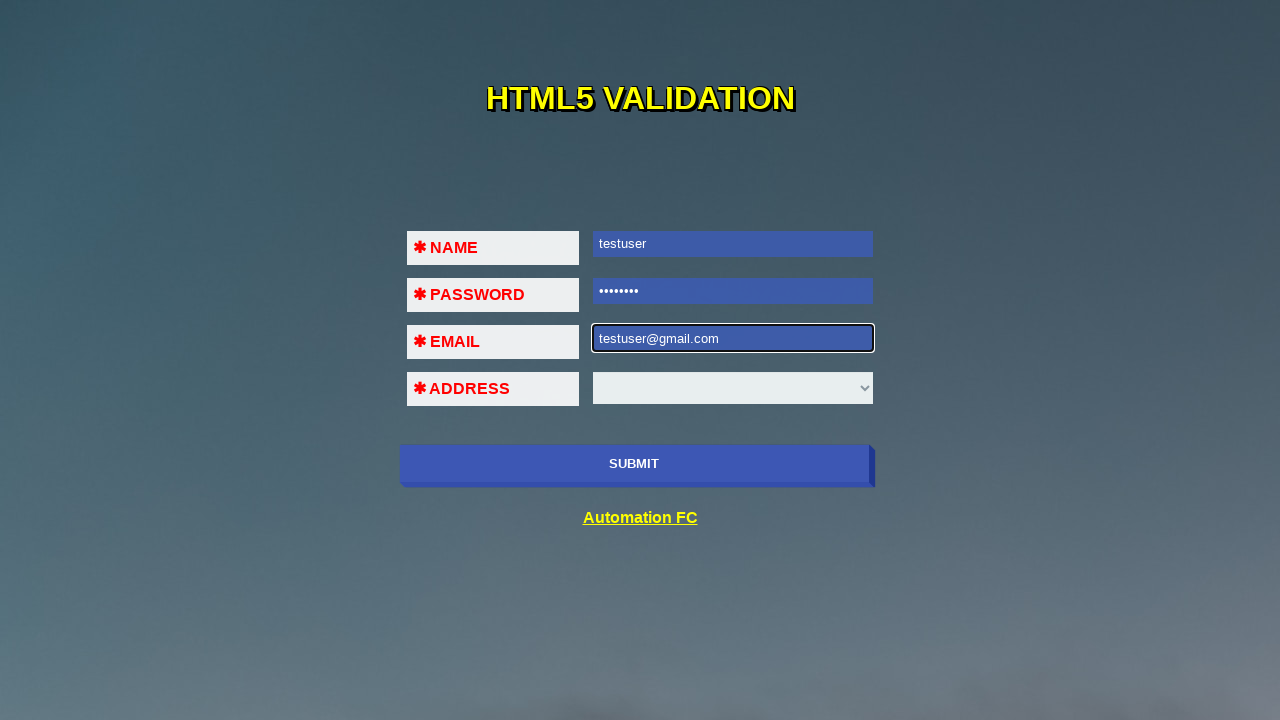

Clicked submit button to test address validation with valid email at (634, 464) on xpath=//input[@type='submit']
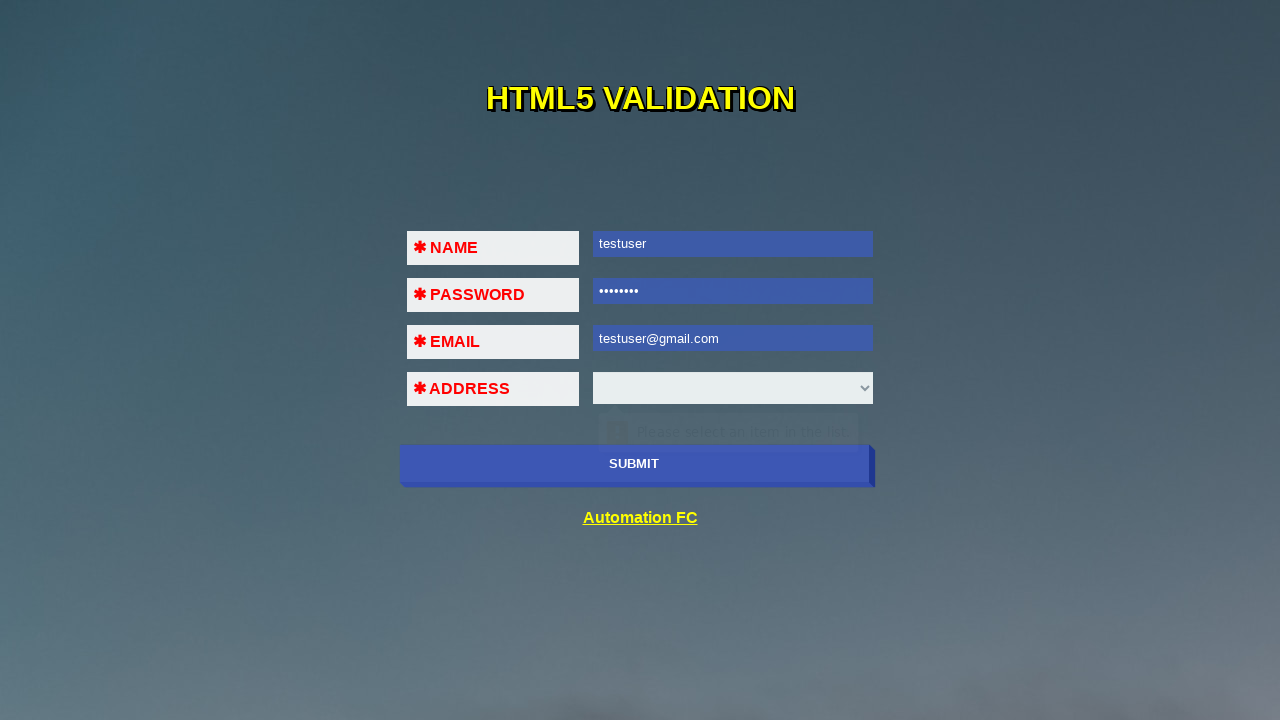

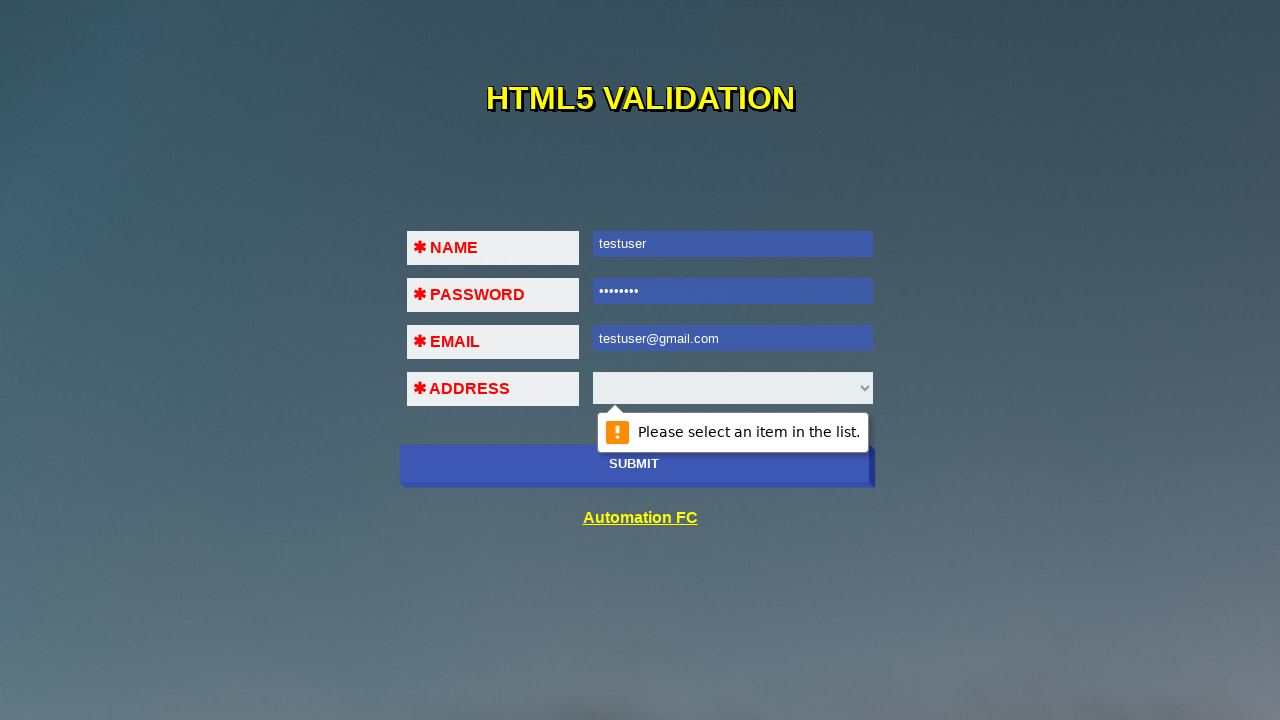